Tests jQuery dropdown combo tree functionality by clicking the input box and selecting multiple choices from the dropdown menu

Starting URL: https://www.jqueryscript.net/demo/Drop-Down-Combo-Tree/

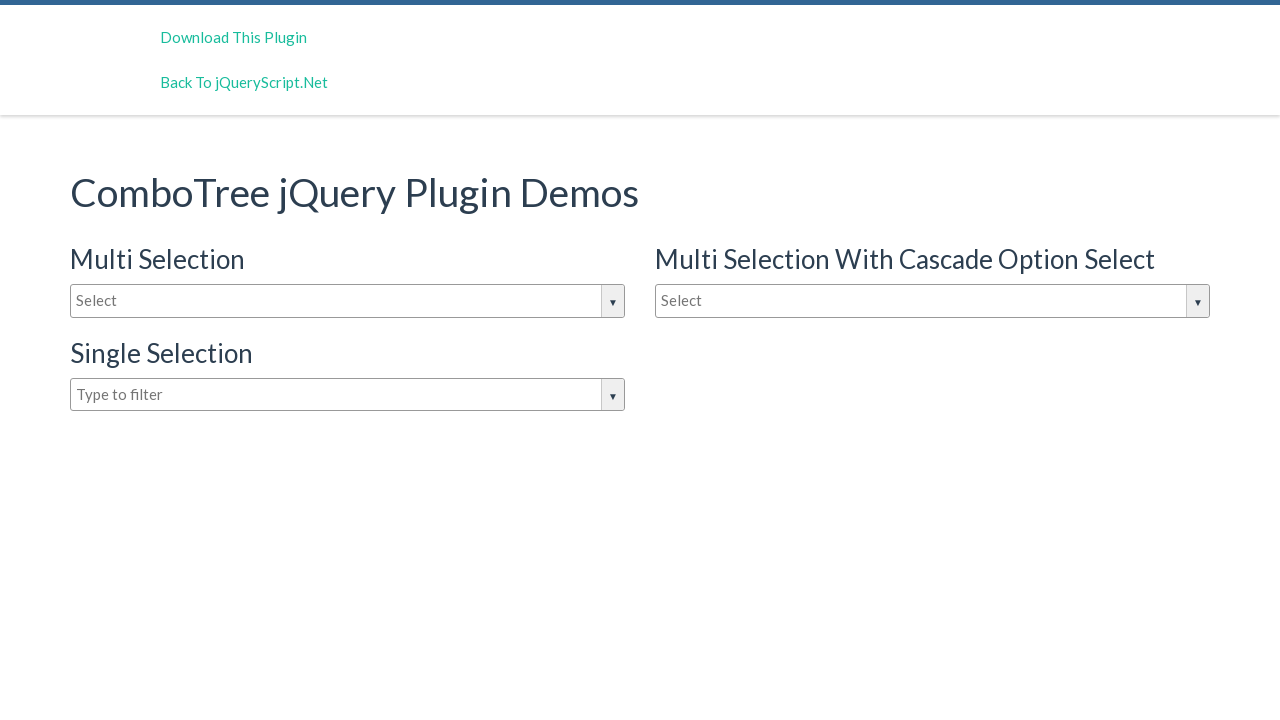

Clicked on input box to open jQuery dropdown menu at (348, 301) on #justAnInputBox
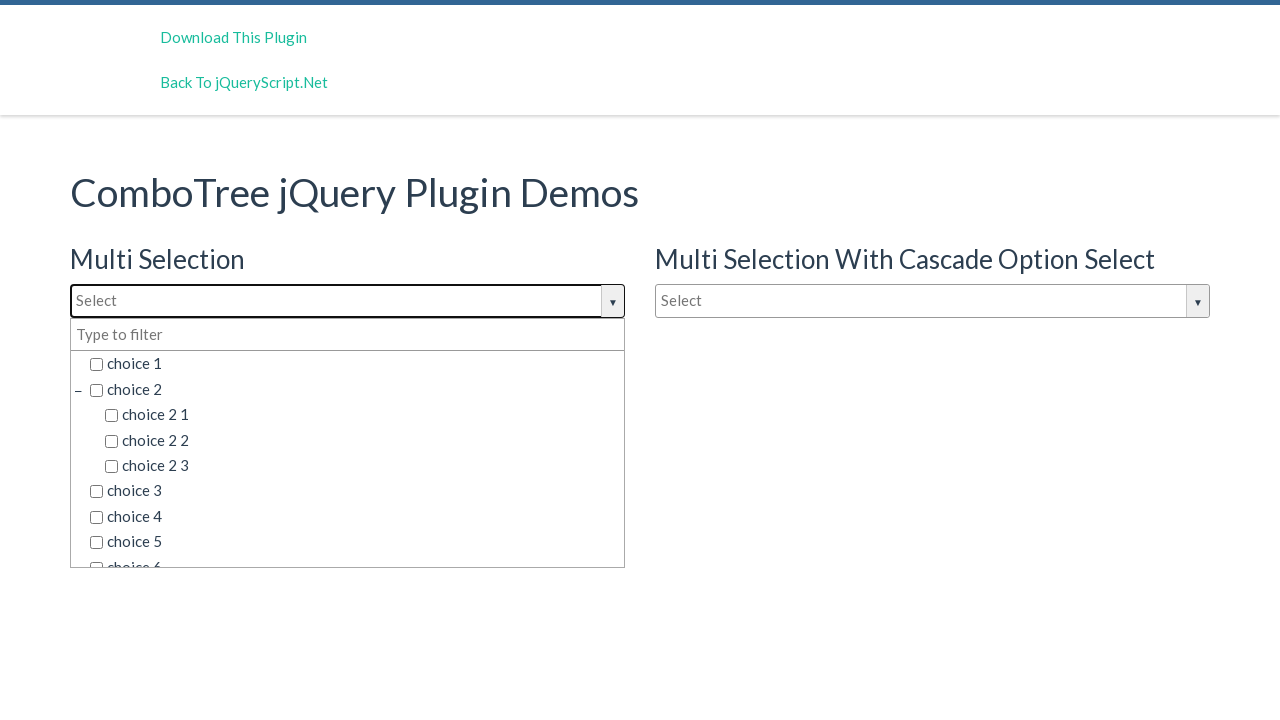

Dropdown choices loaded and became visible
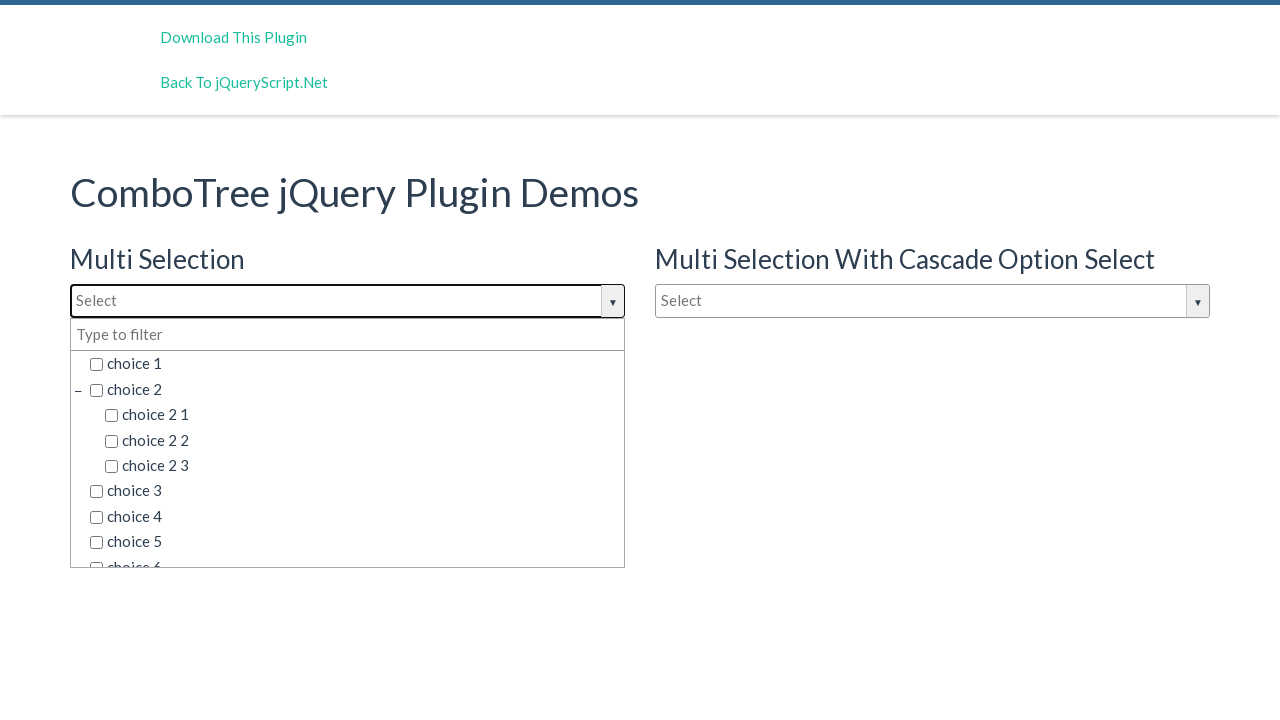

Located all dropdown choice elements
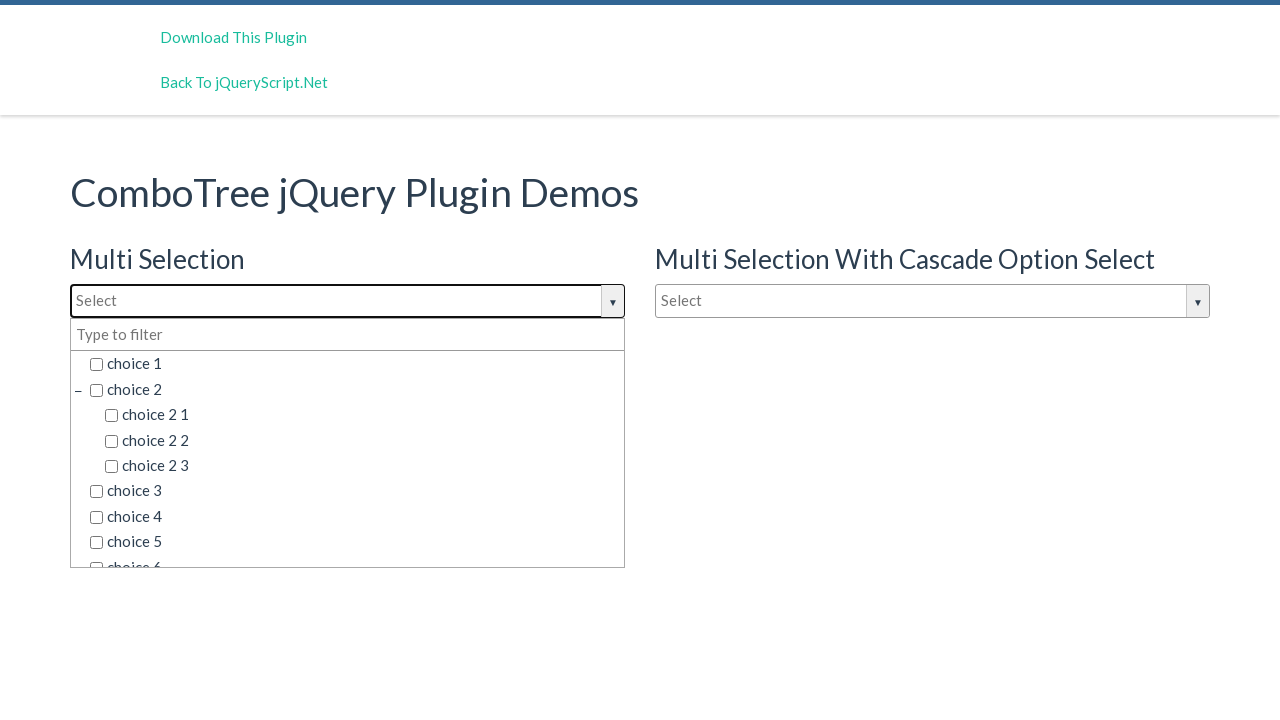

Selected dropdown choice: choice 1 at (355, 364) on xpath=//span[@class='comboTreeItemTitle'] >> internal:has-text="choice 1"i >> nt
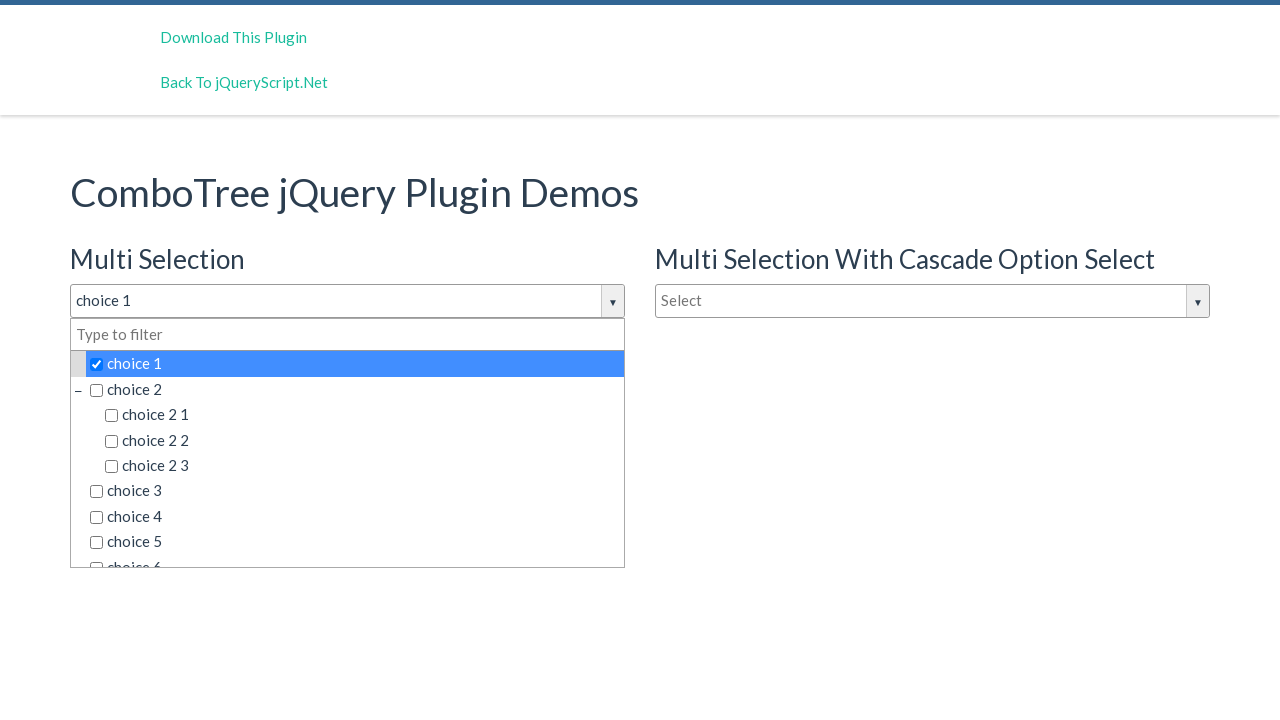

Selected dropdown choice: choice 2 at (355, 389) on xpath=//span[@class='comboTreeItemTitle'] >> internal:has-text="choice 2"i >> nt
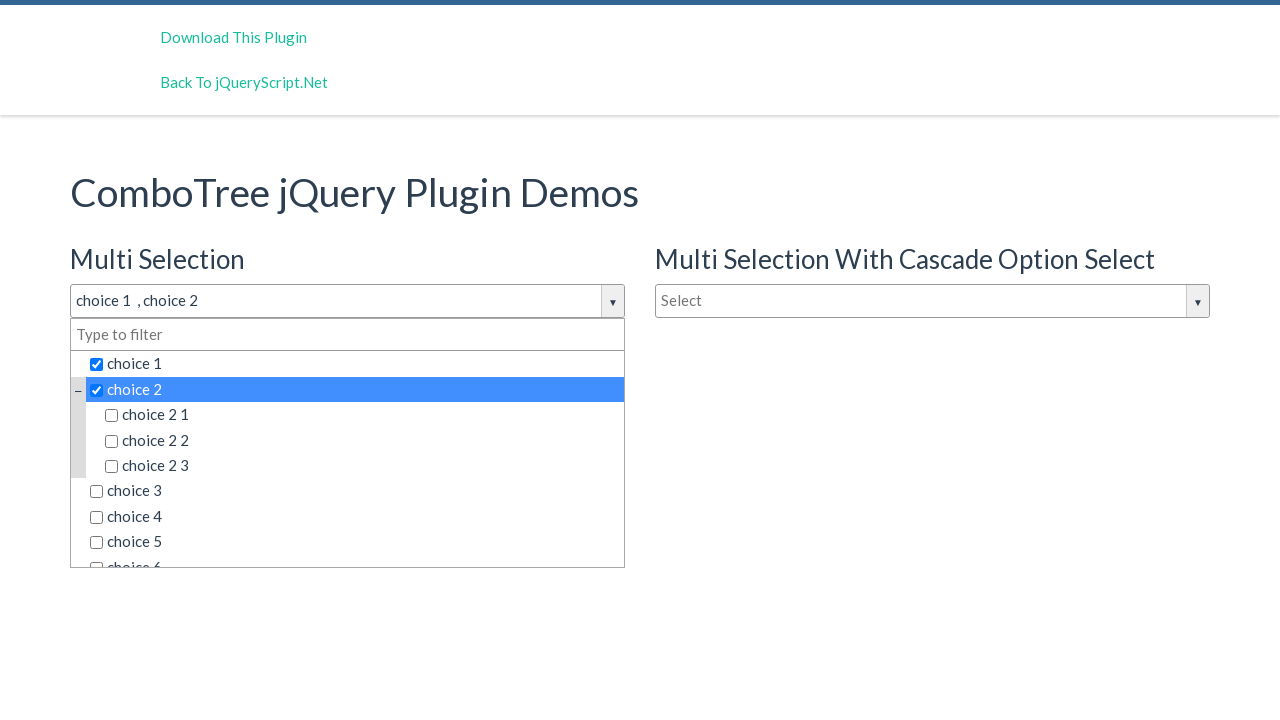

Selected dropdown choice: choice 3 at (355, 491) on xpath=//span[@class='comboTreeItemTitle'] >> internal:has-text="choice 3"i >> nt
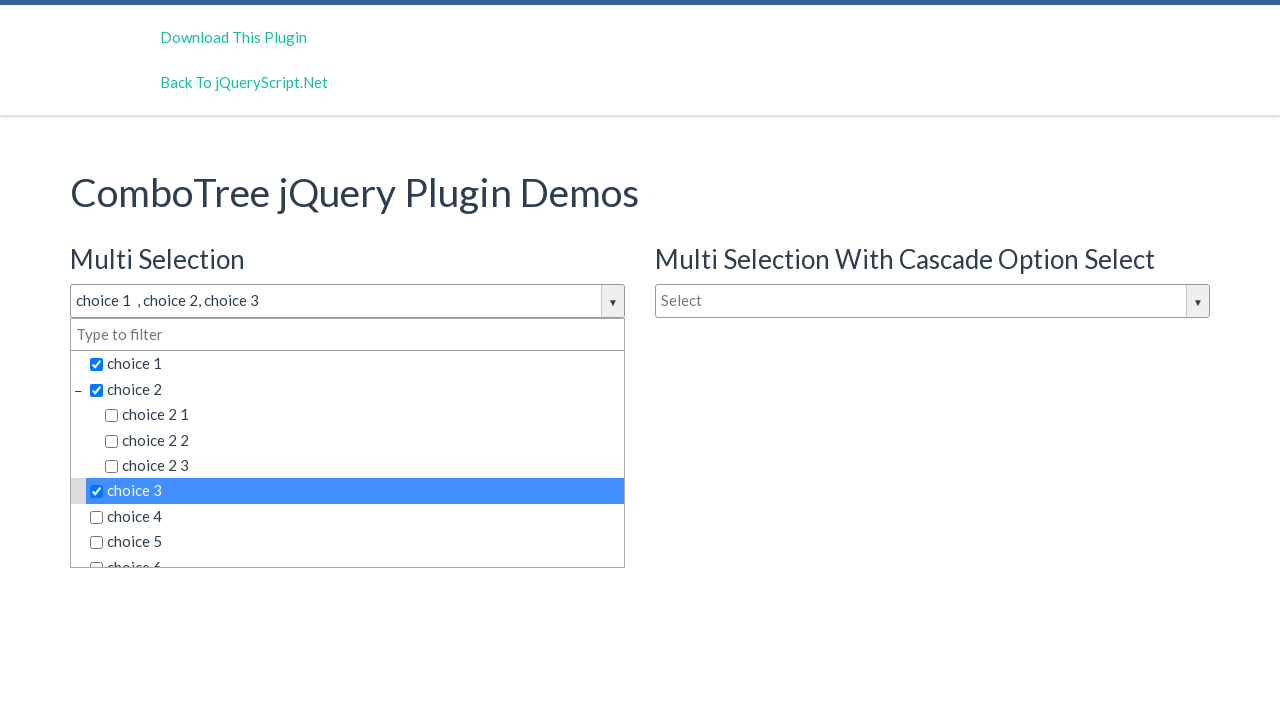

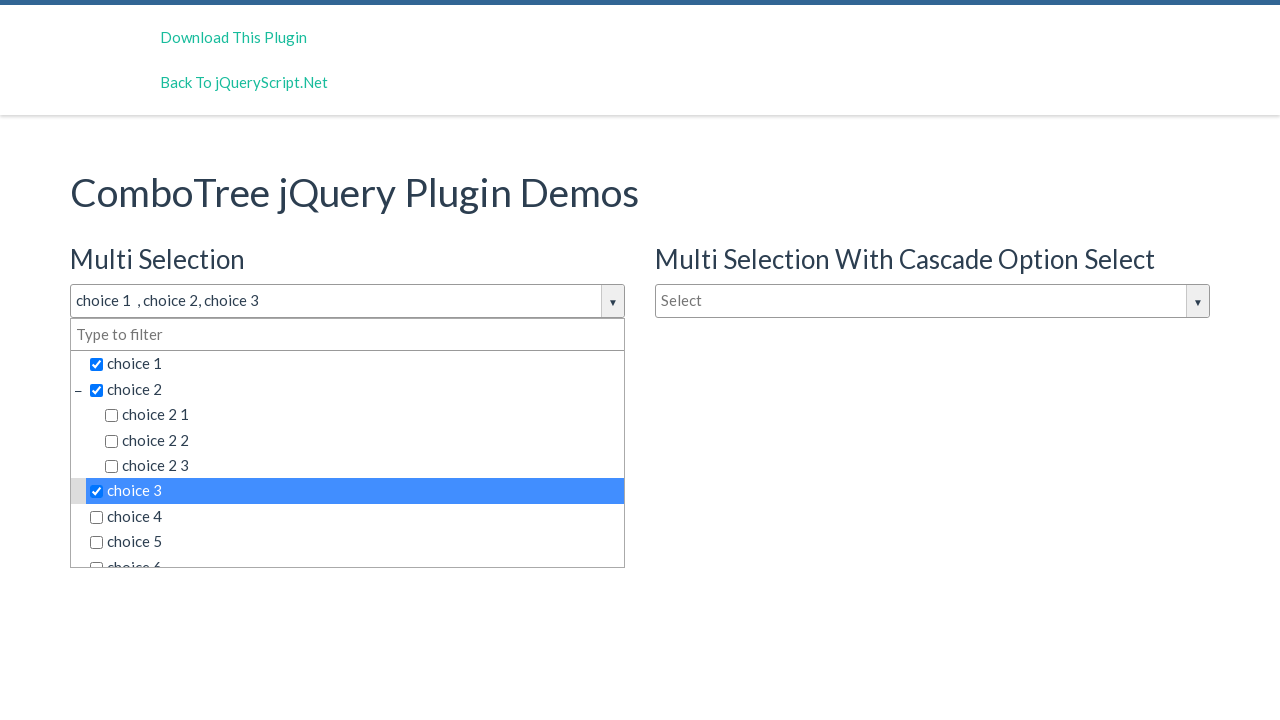